Simple test that navigates to Geo.tv news website and verifies the page loads by checking the title is present

Starting URL: https://www.geo.tv/

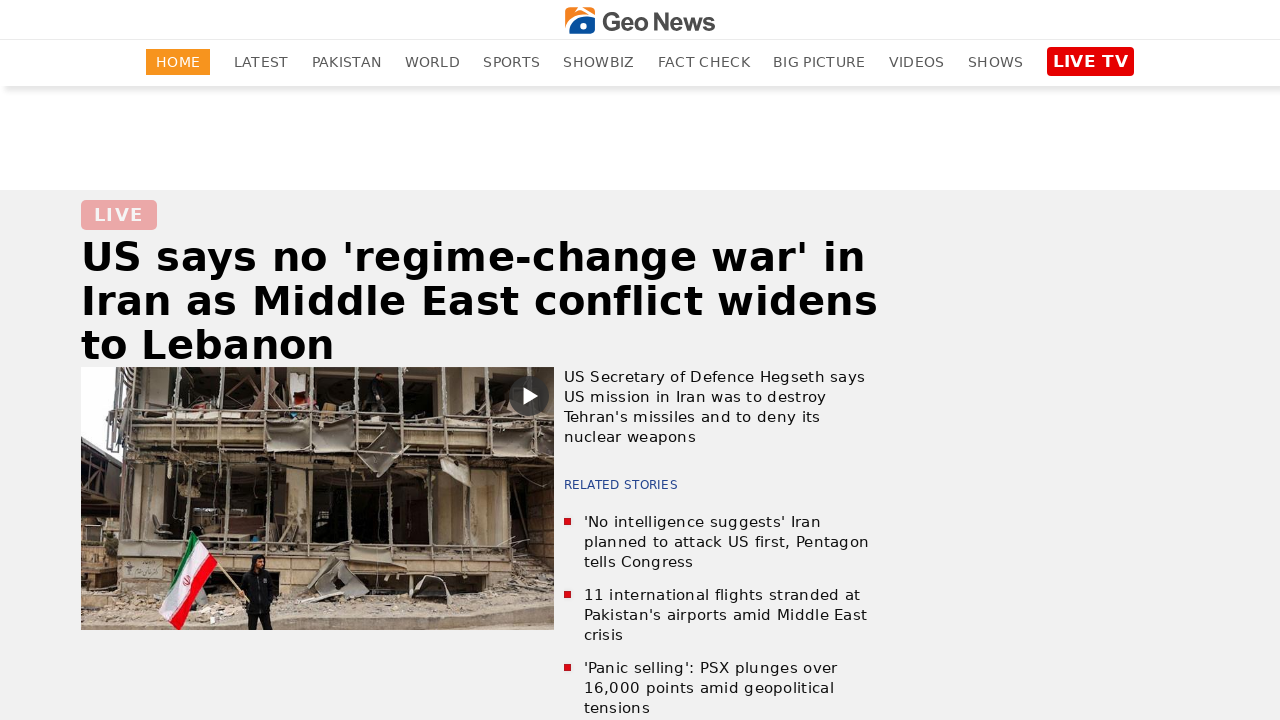

Waited for DOM content to load on Geo.tv homepage
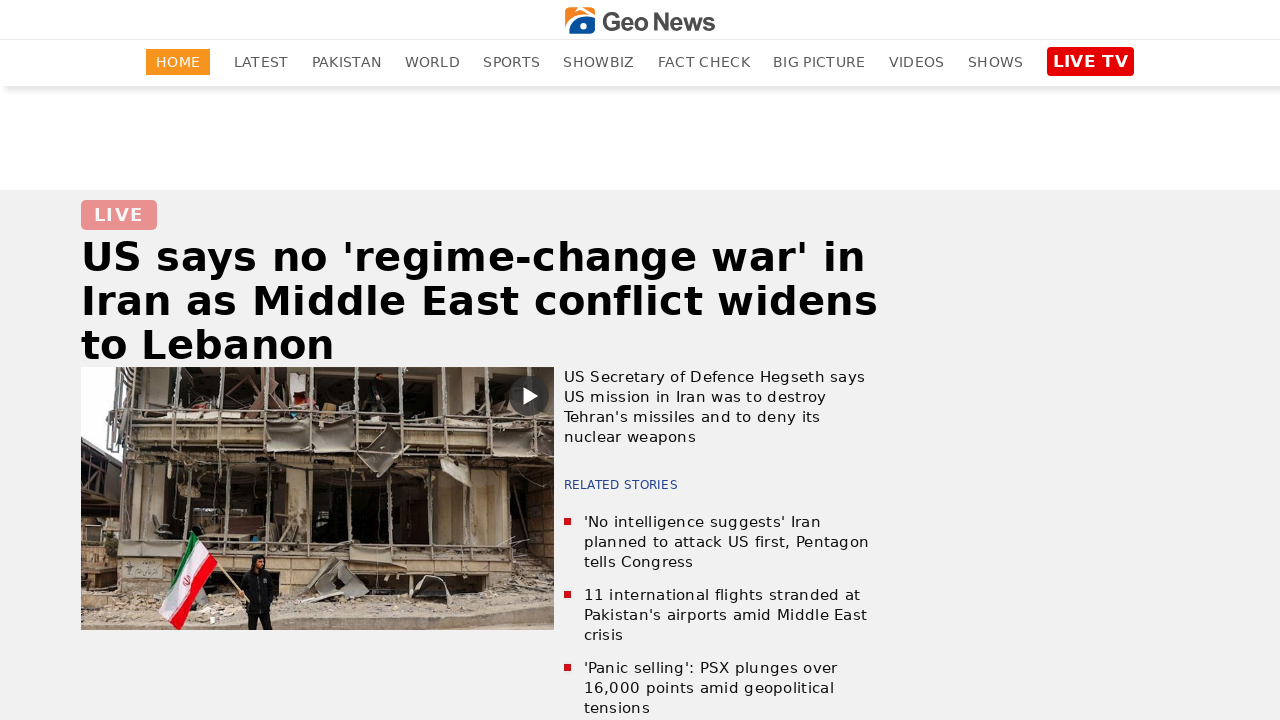

Verified body element is present on page
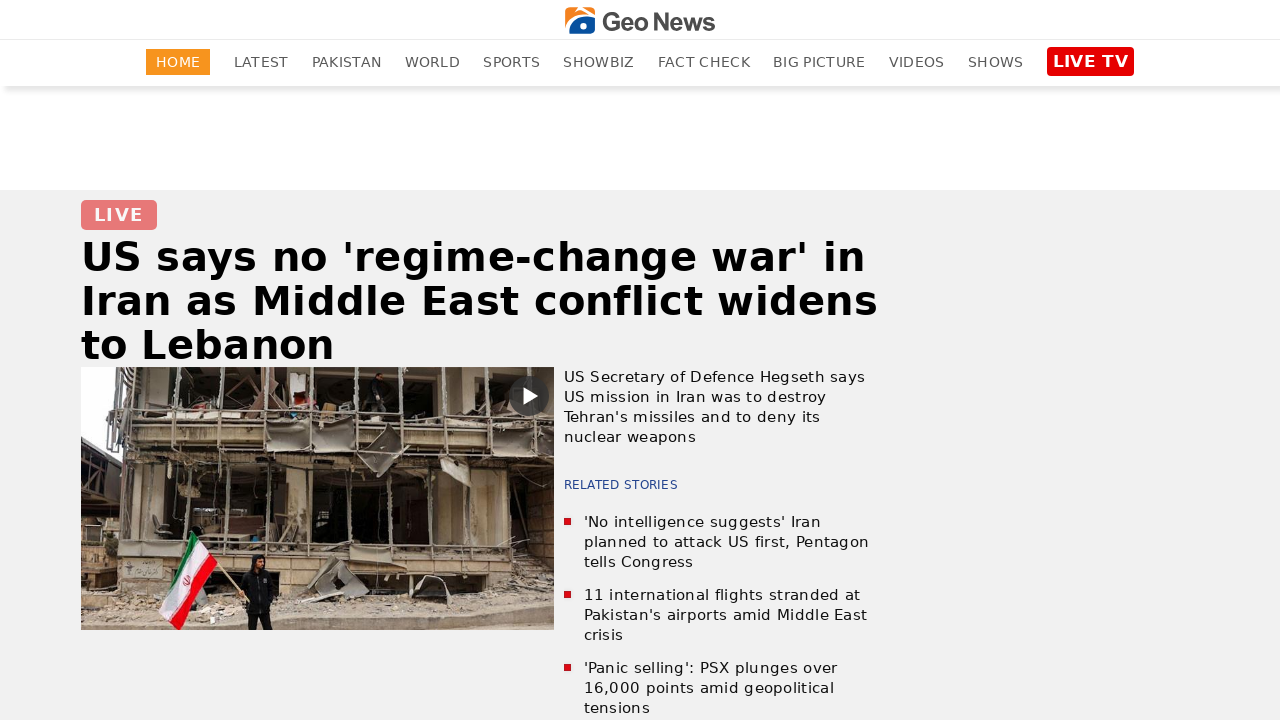

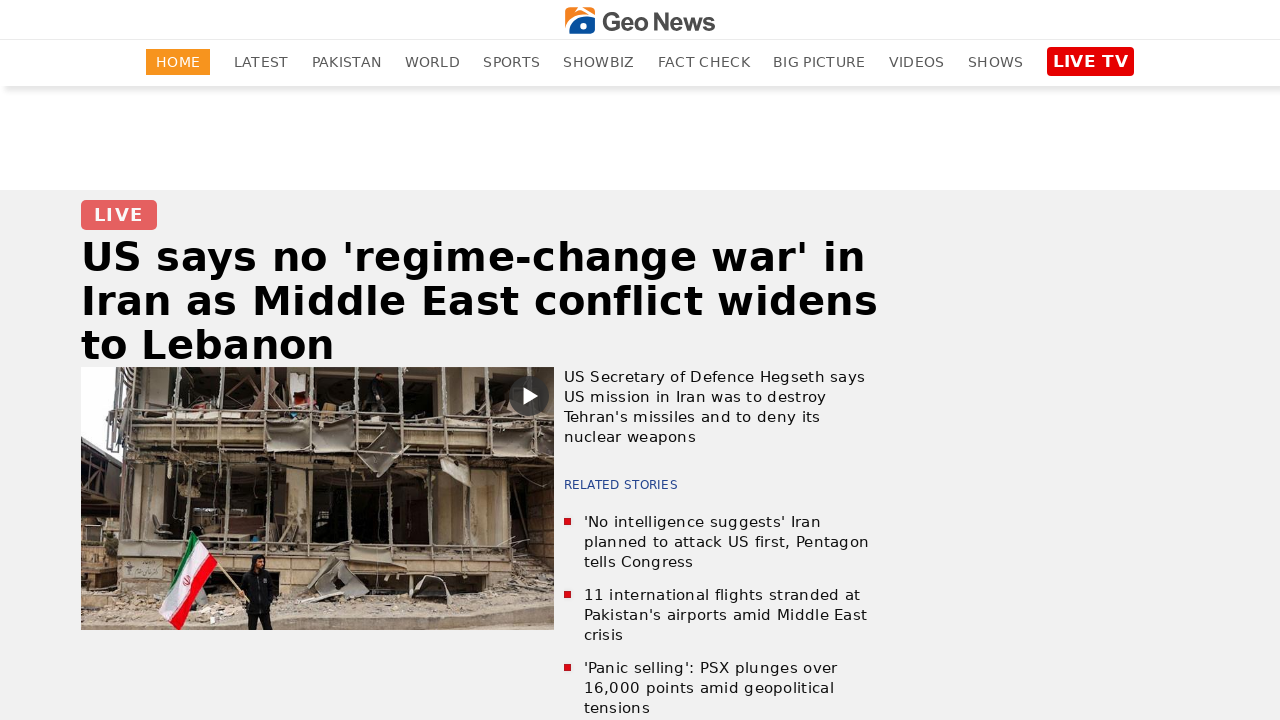